Tests that clicking the Other settings link shows the other settings menu with Tracking option

Starting URL: https://yayu.dev

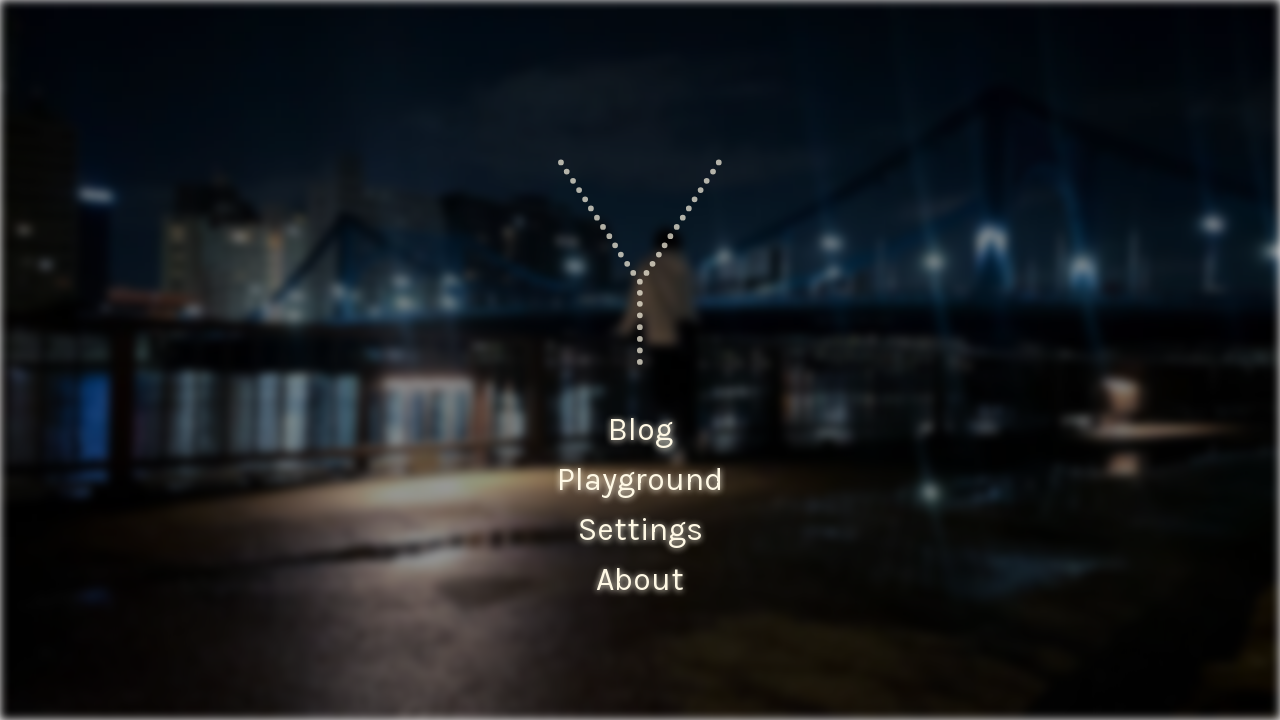

Clicked Settings link to open settings menu at (640, 530) on internal:testid=[data-testid="home-menu-item__click-link"s] >> internal:text="Se
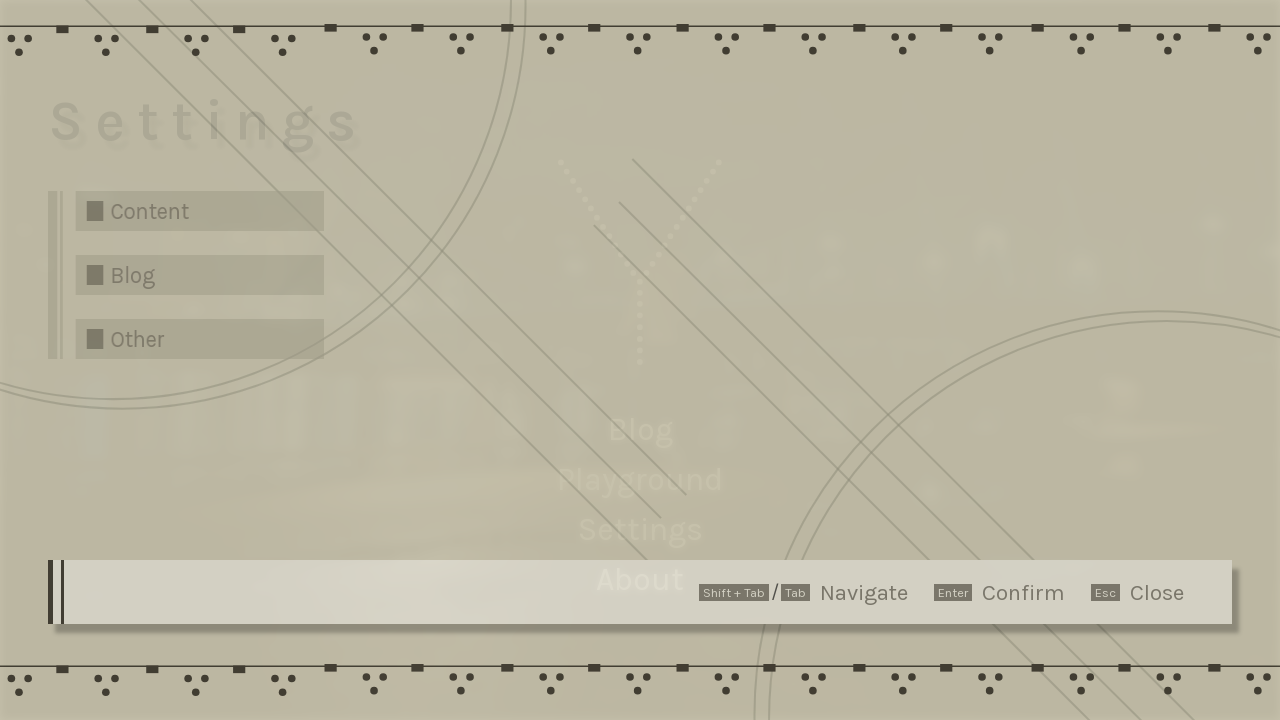

Clicked Other button in settings menu at (145, 339) on internal:testid=[data-testid="settings-menu-level"s] >> internal:text="Other"i
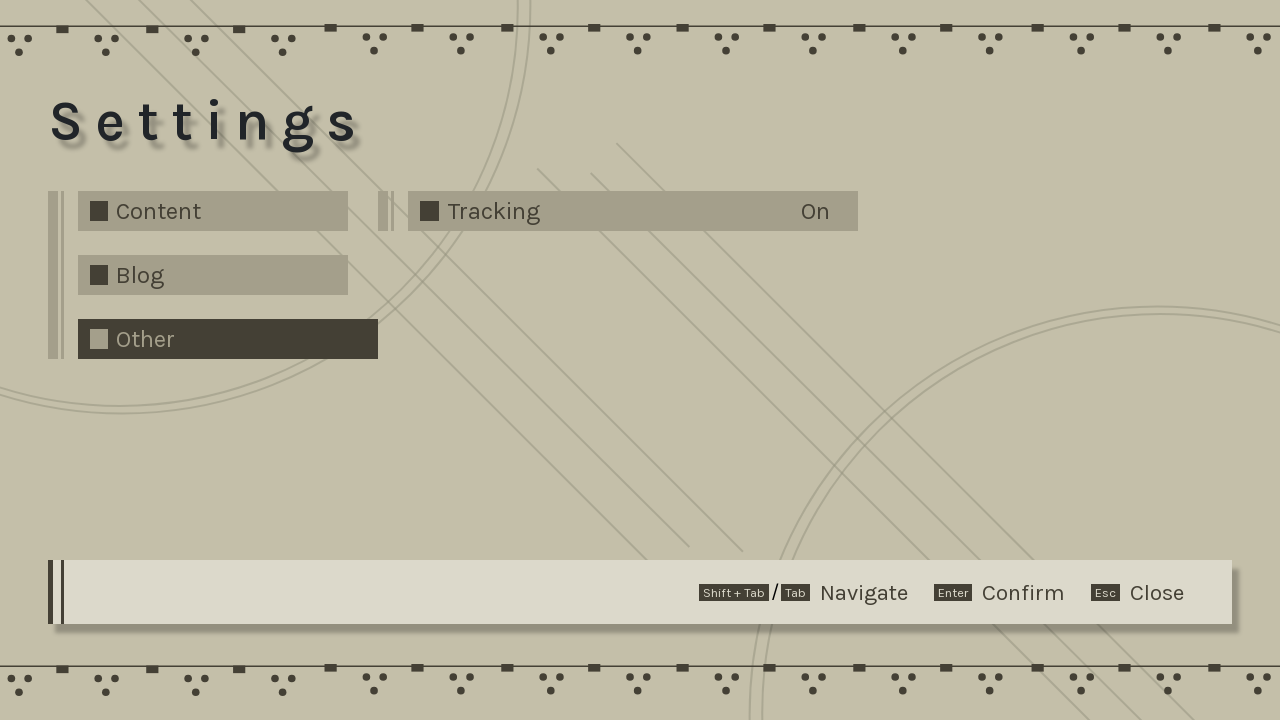

Other settings menu with Tracking option became visible
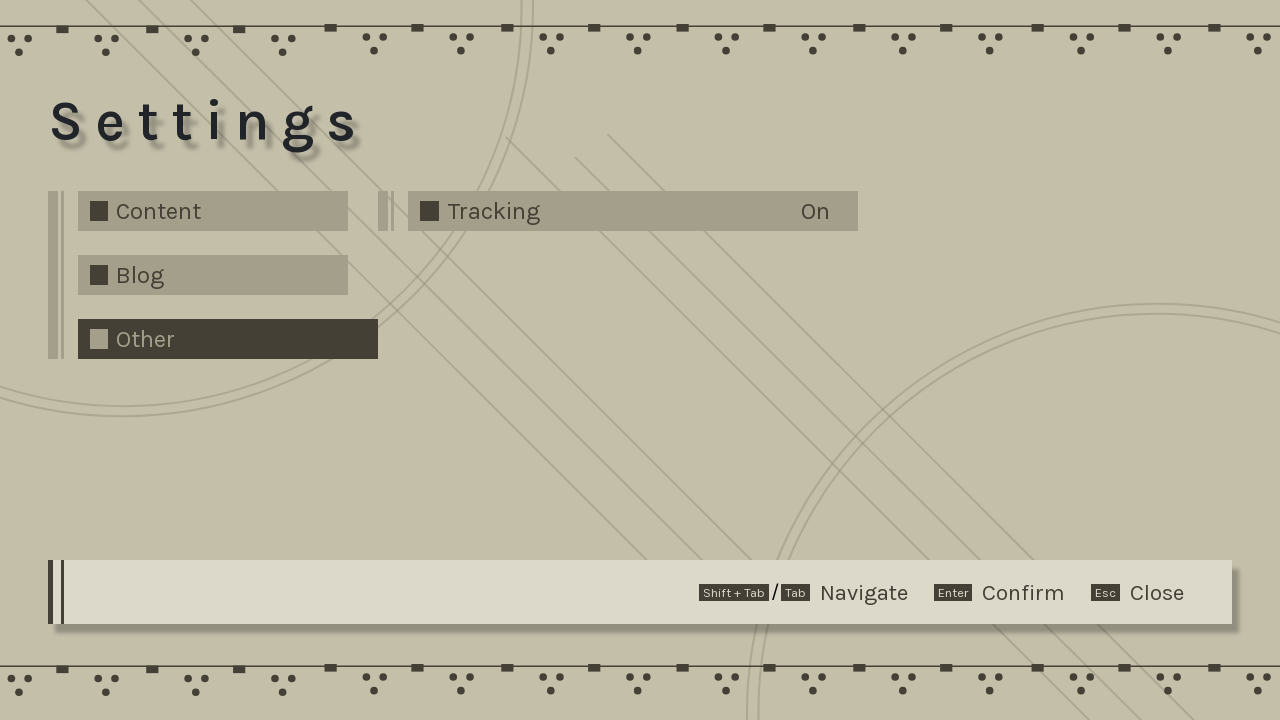

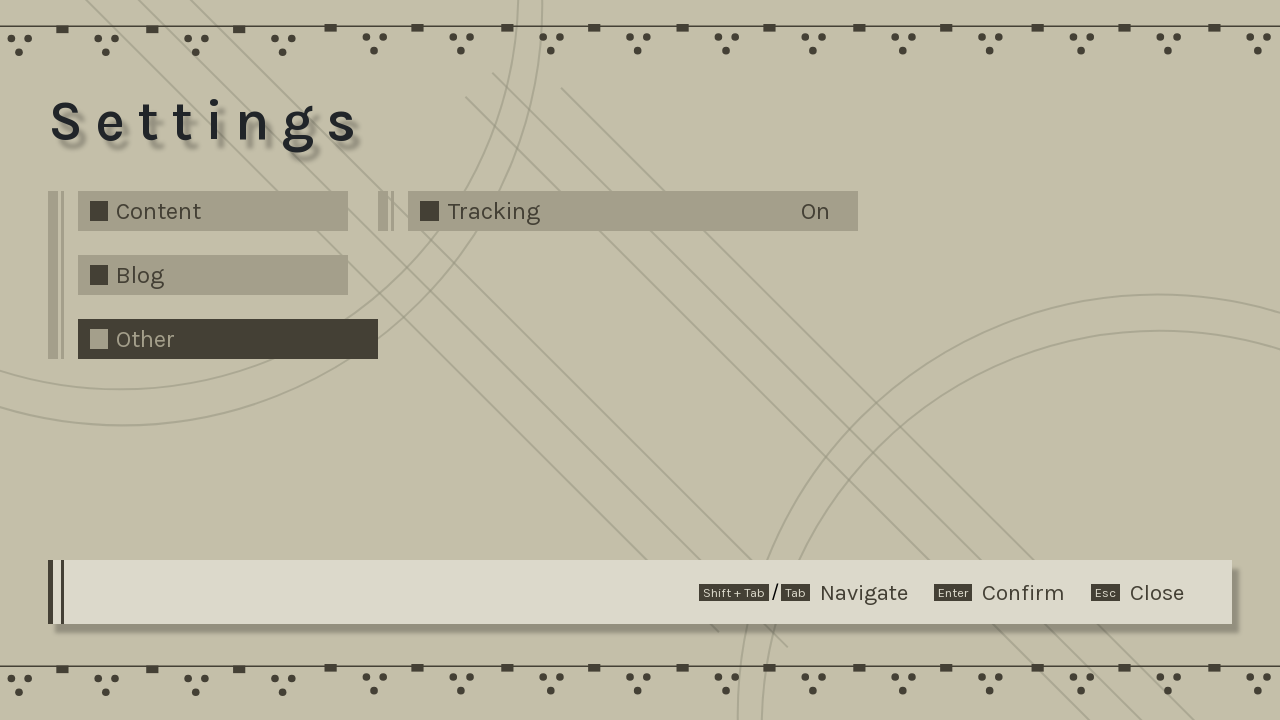